Tests invalid login by entering incorrect credentials and verifying that login fails appropriately

Starting URL: https://demoqa.com/login

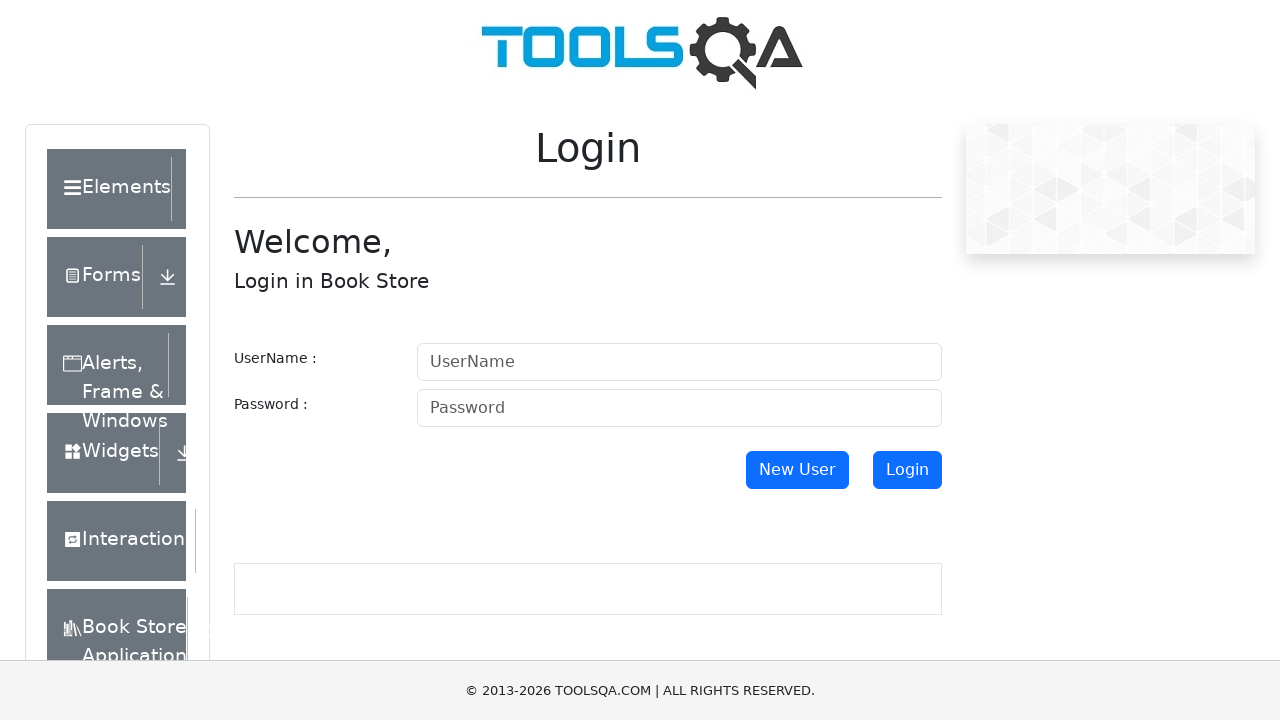

Waited for username field to load
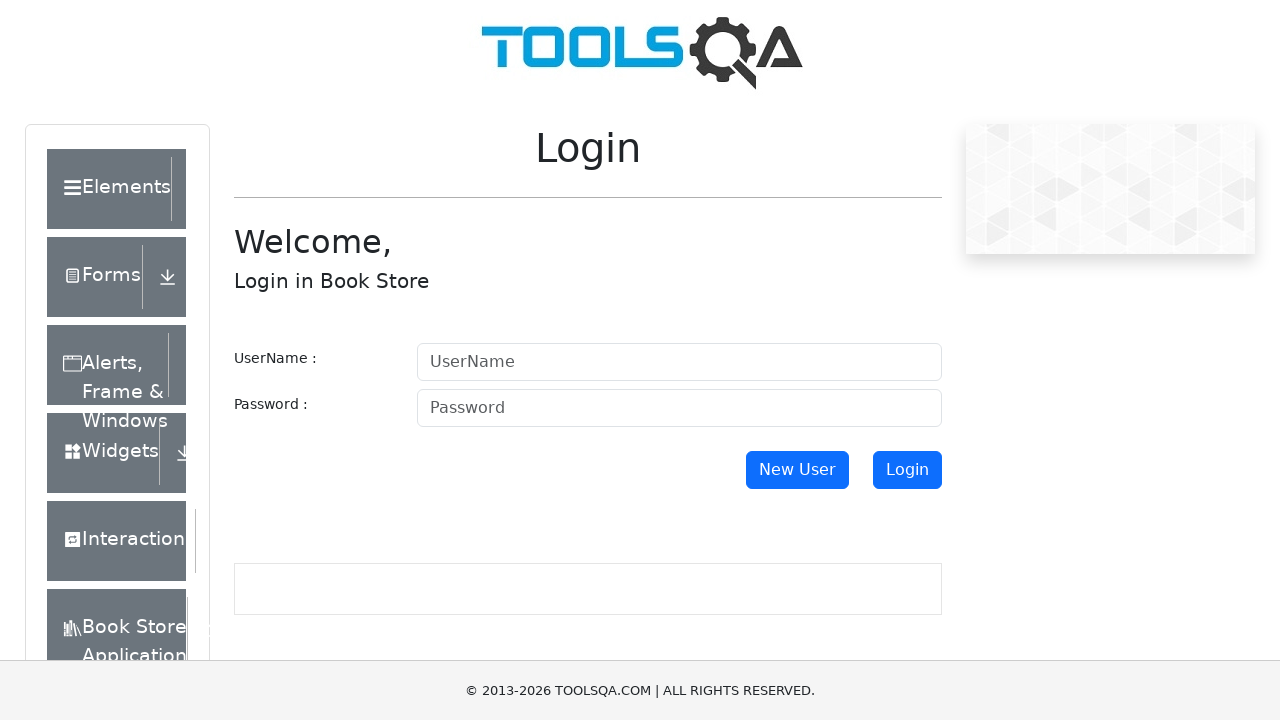

Filled username field with 'invaliduser'
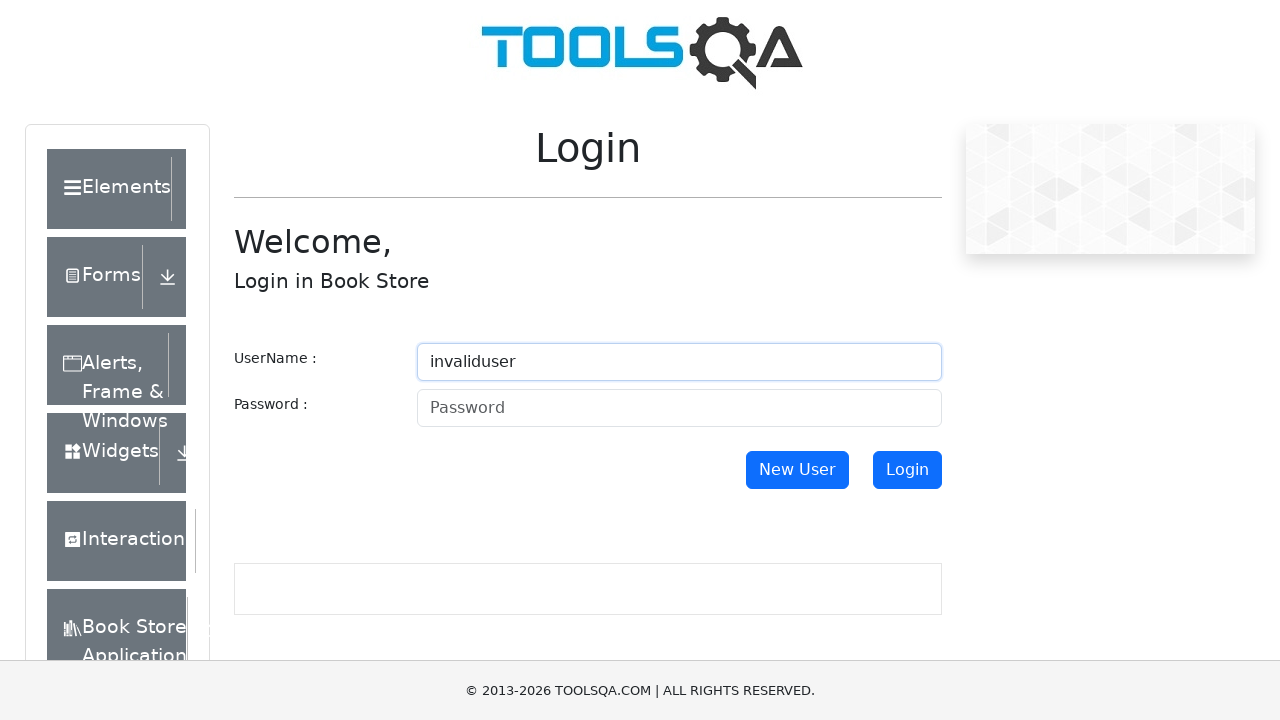

Located password field
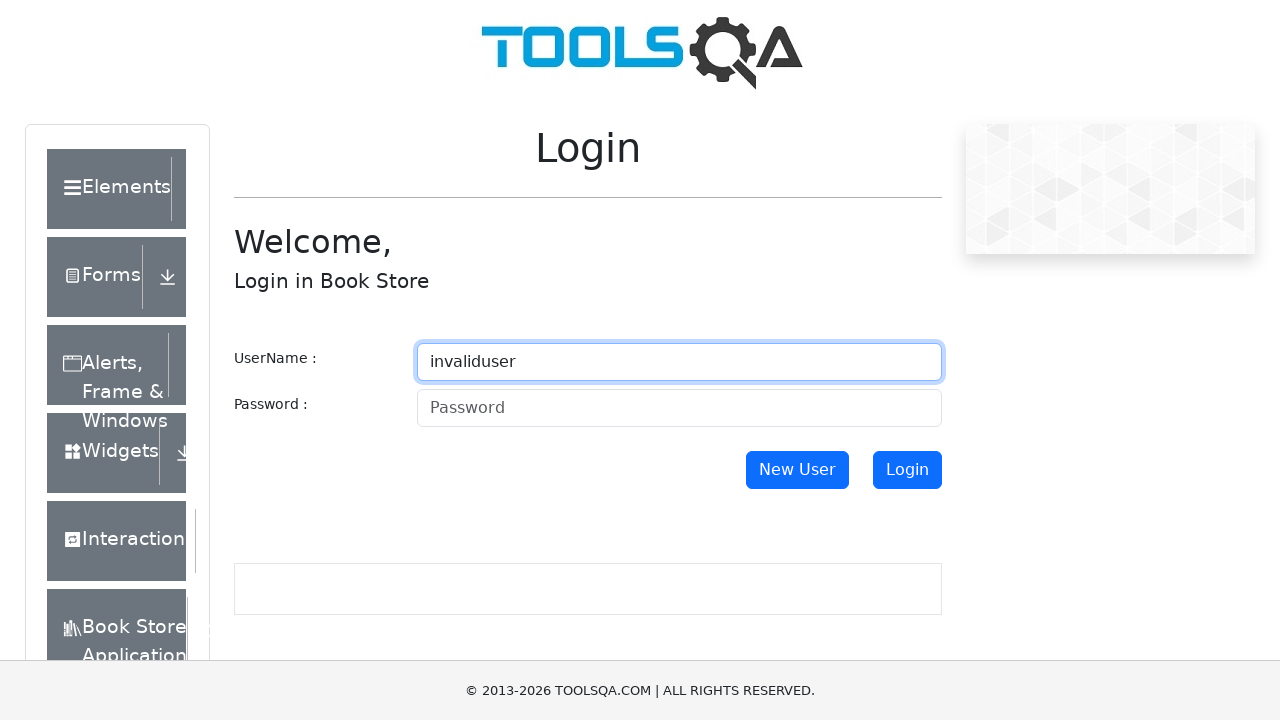

Filled password field with 'invalidpass' on #password
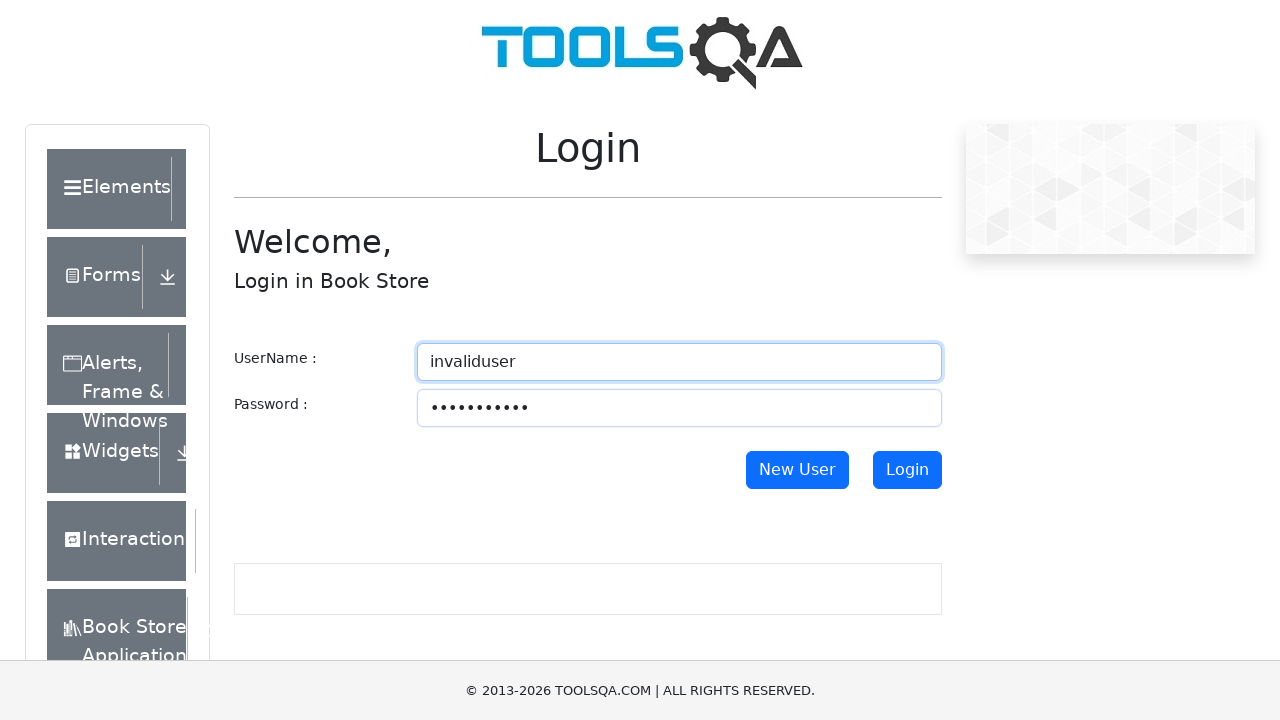

Located login button
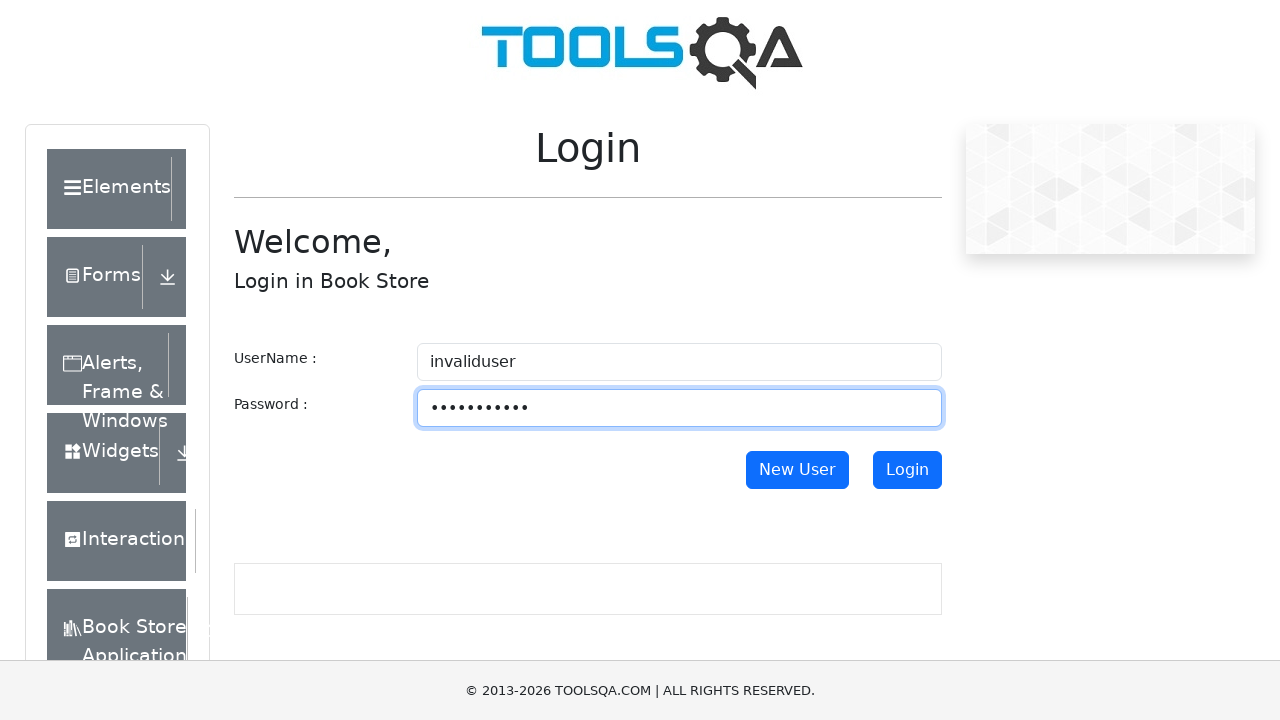

Clicked login button with invalid credentials at (907, 470) on #login
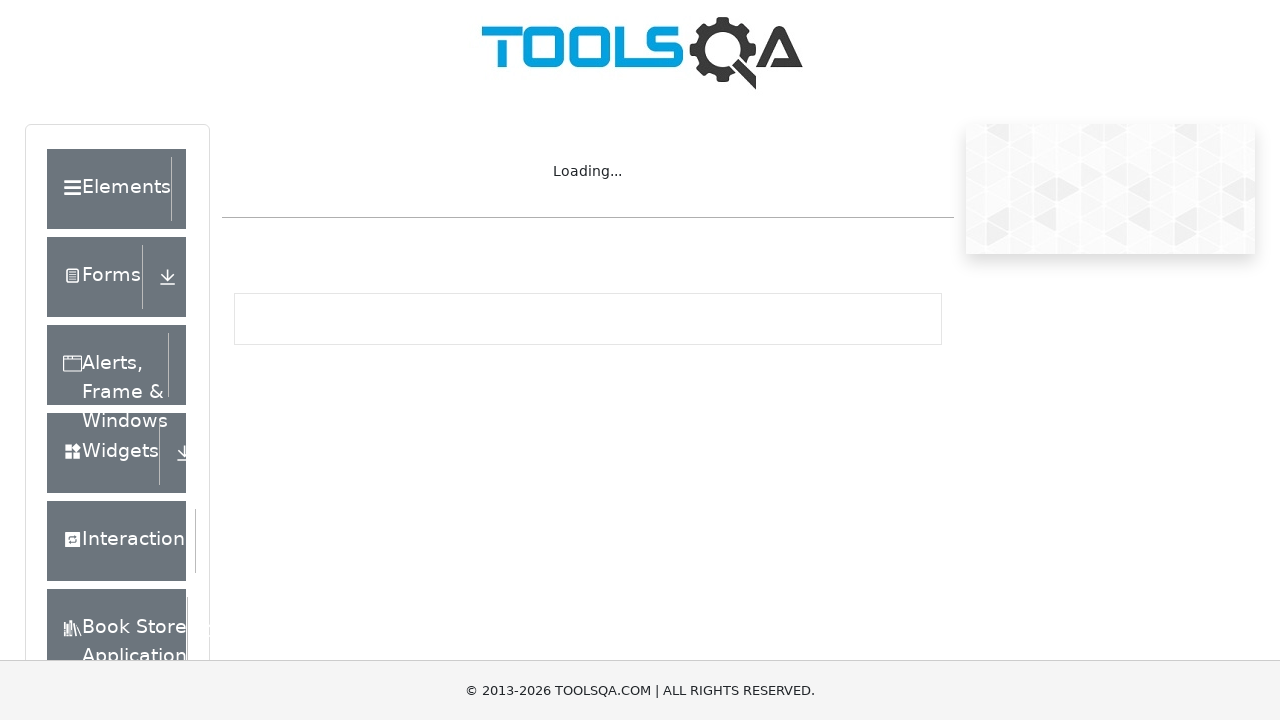

Waited 2 seconds for login response
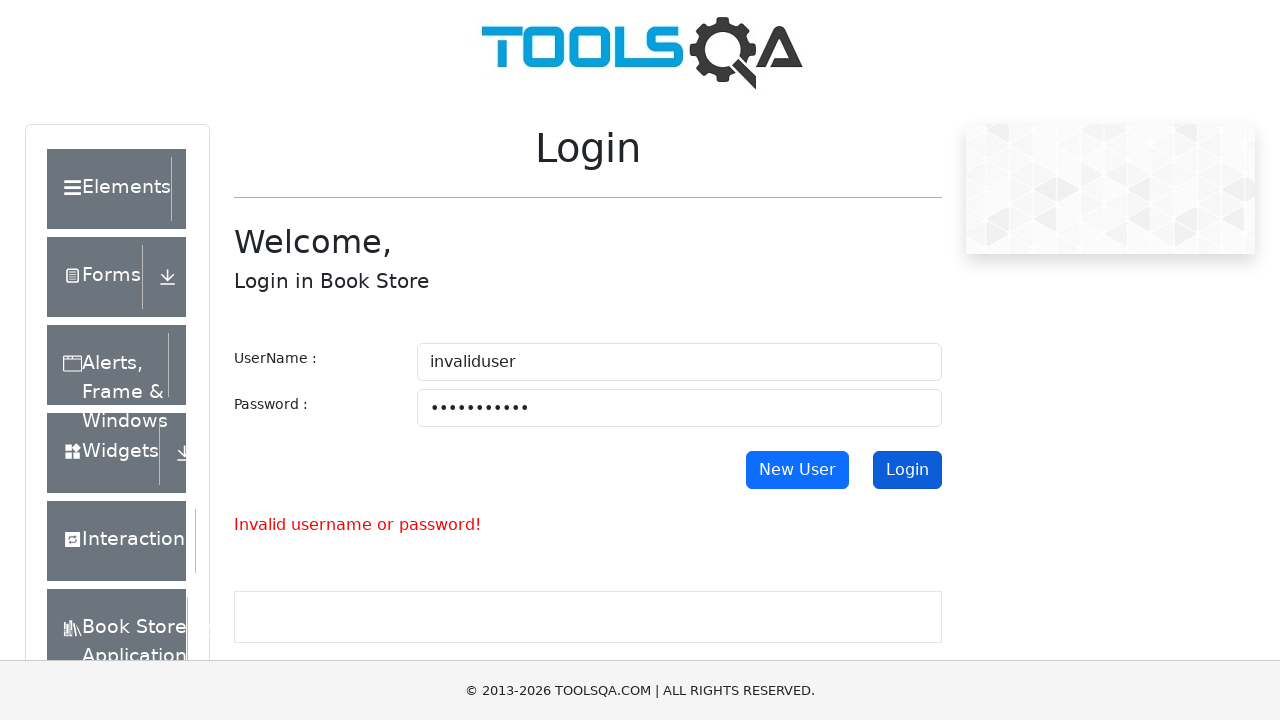

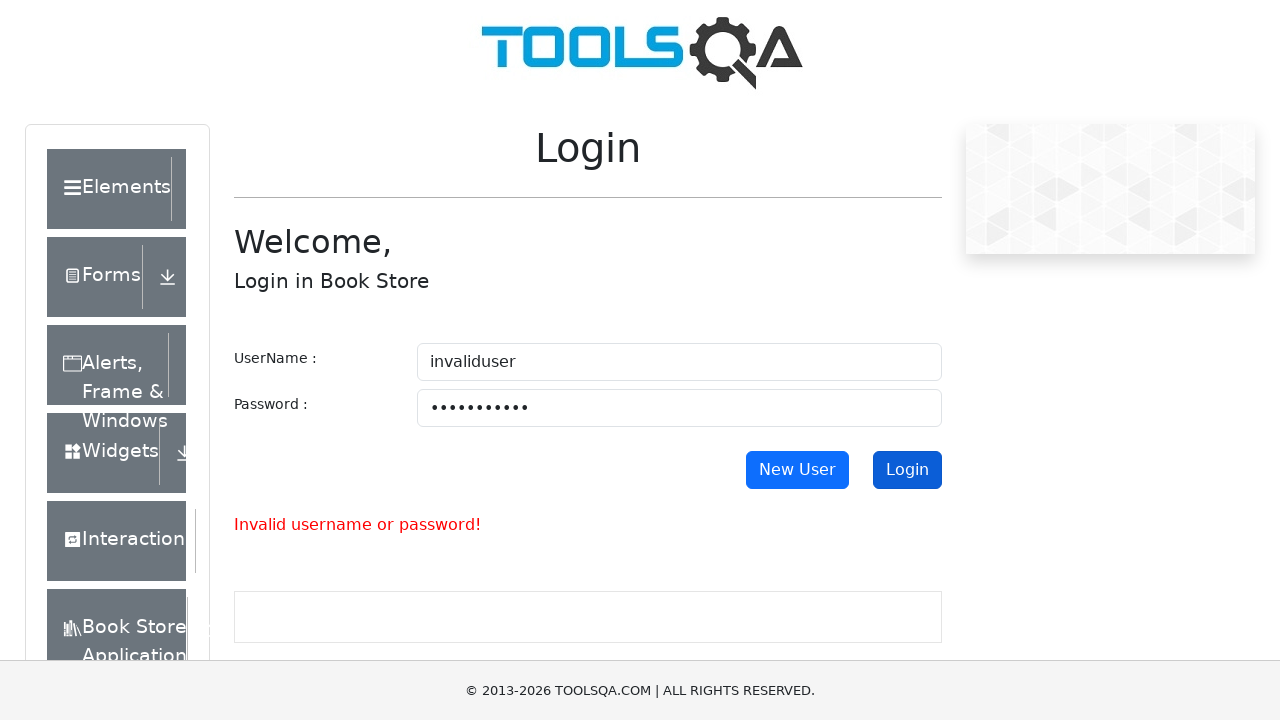